Opens the Buttons section and verifies that the Double Click, Right Click, and Click Me buttons are visible with correct text and attributes.

Starting URL: https://demoqa.com/elements

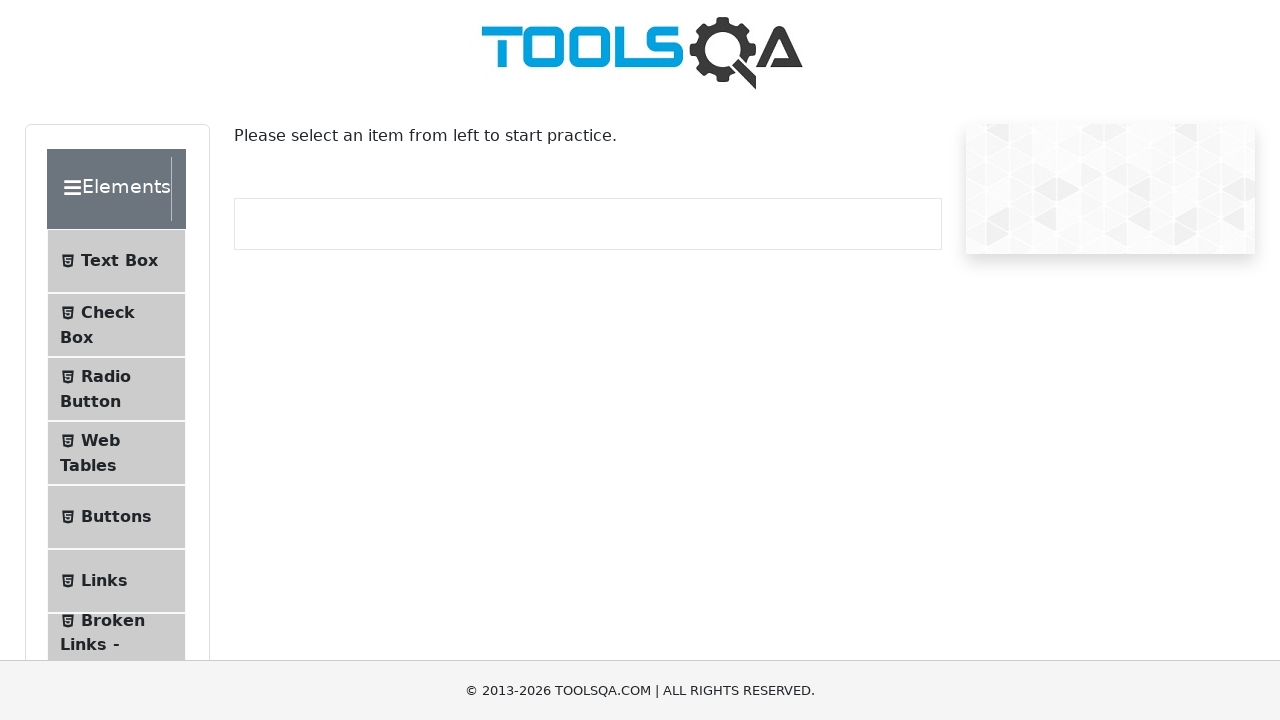

Located Buttons menu item
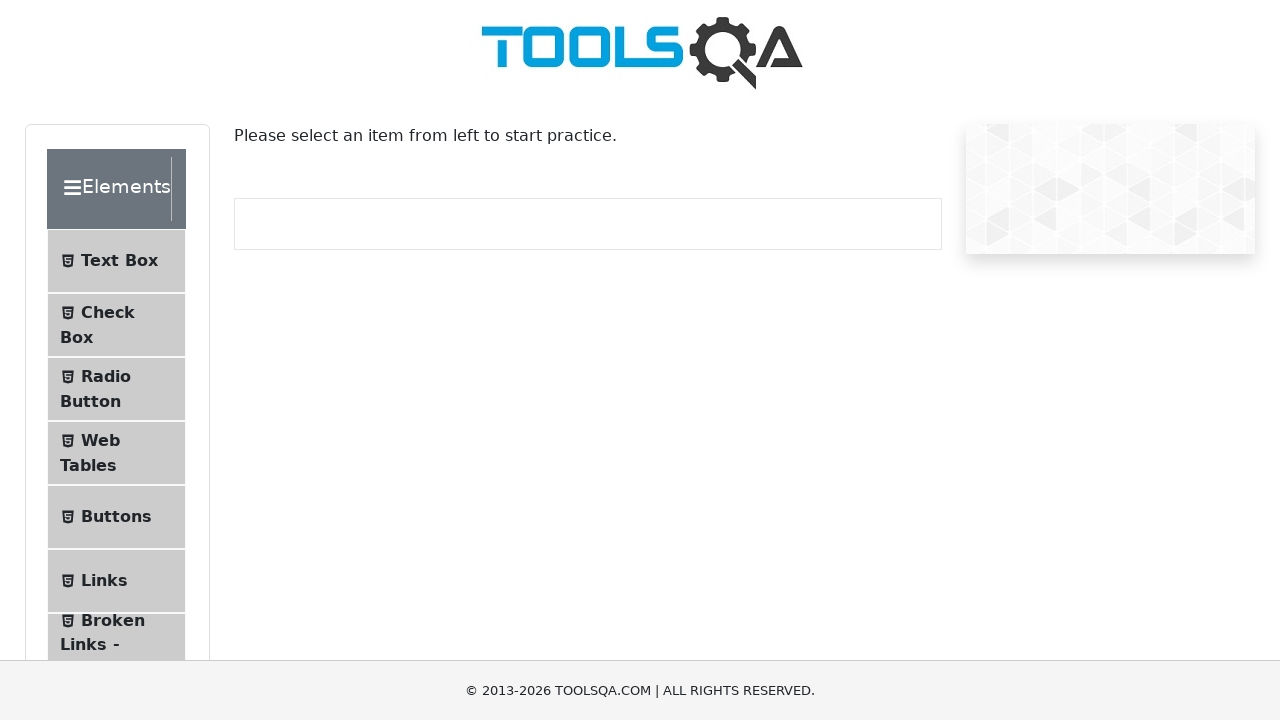

Verified Buttons menu item has correct text
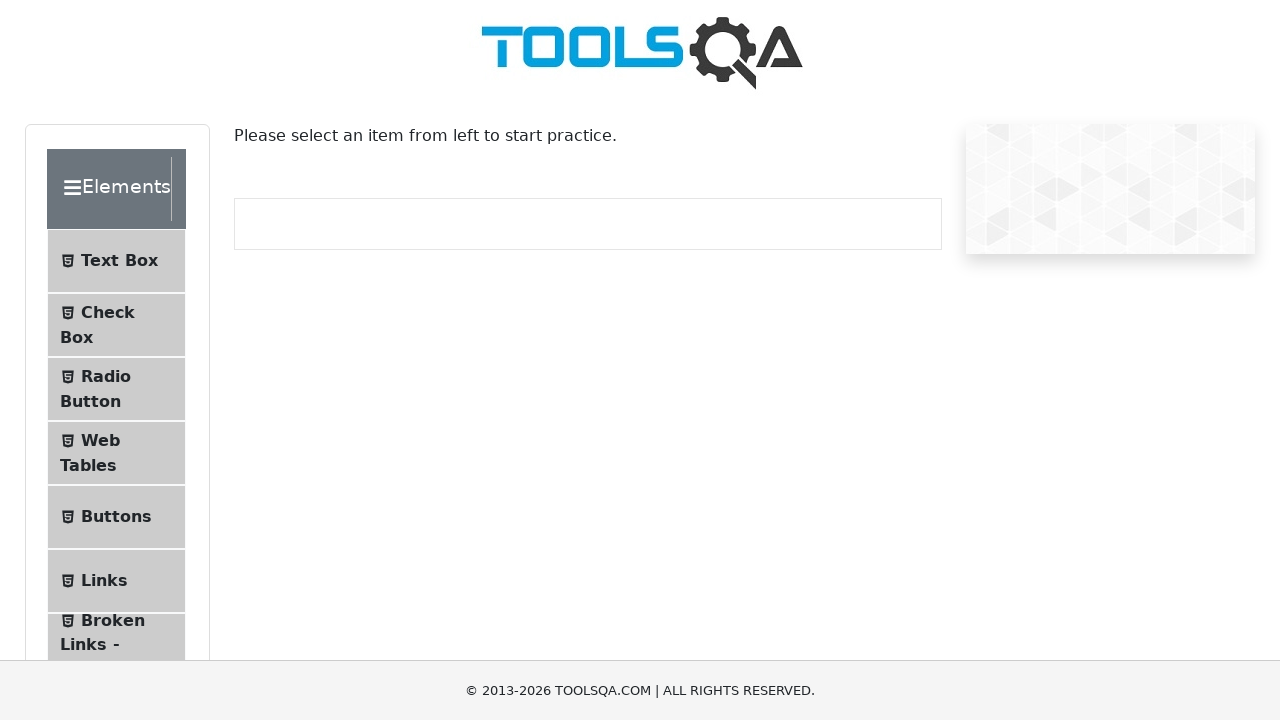

Clicked Buttons menu item to open Buttons section at (116, 517) on internal:text="Buttons"i
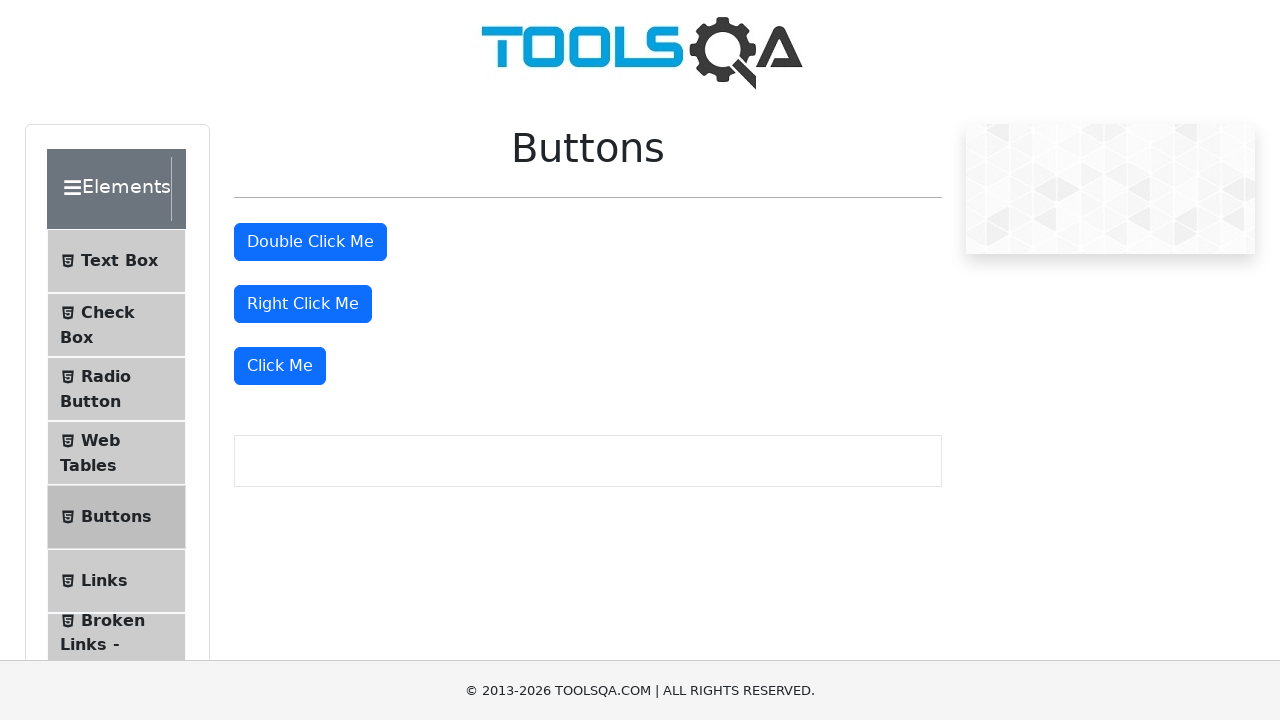

Located primary buttons element
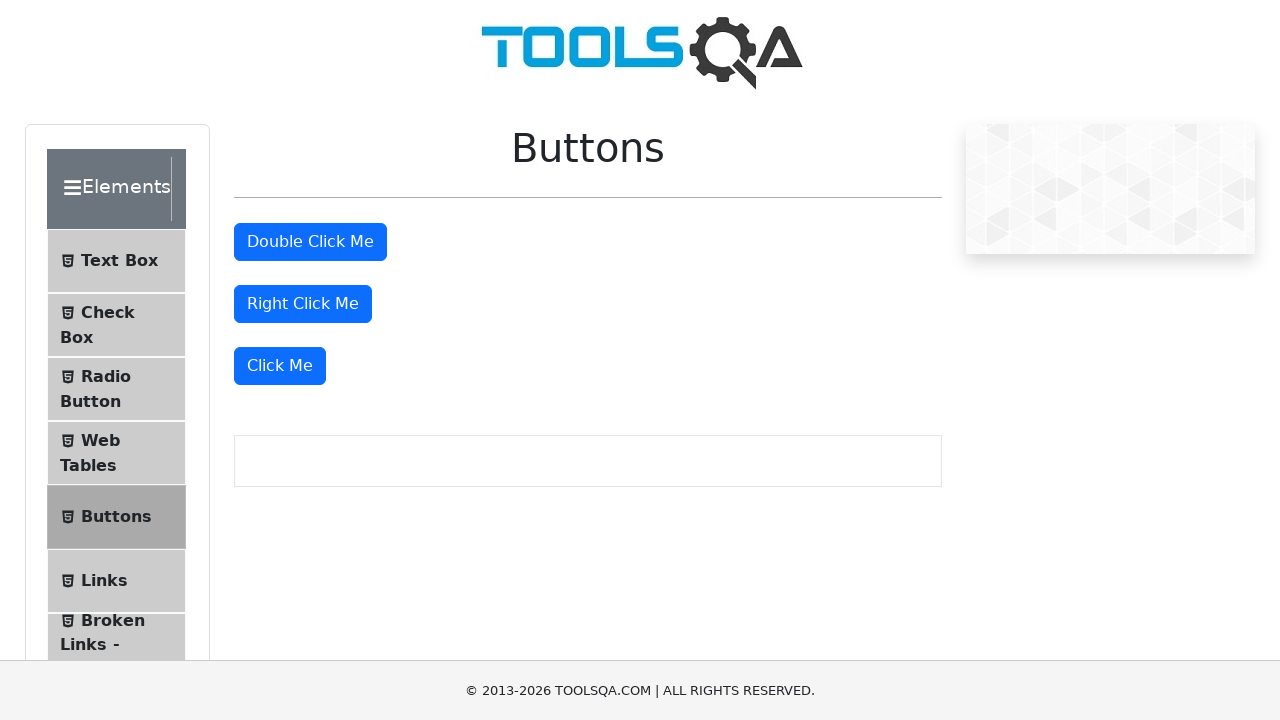

Verified first button (Double Click Me) is visible
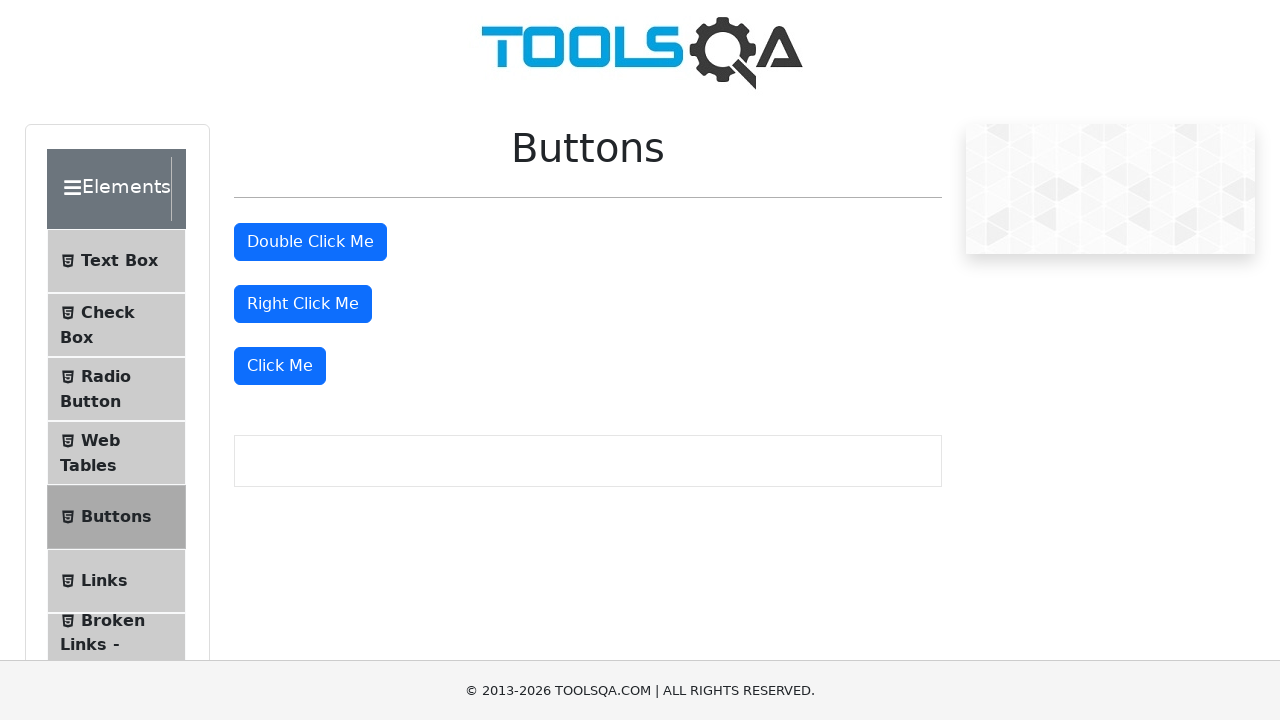

Verified first button has text 'Double Click Me'
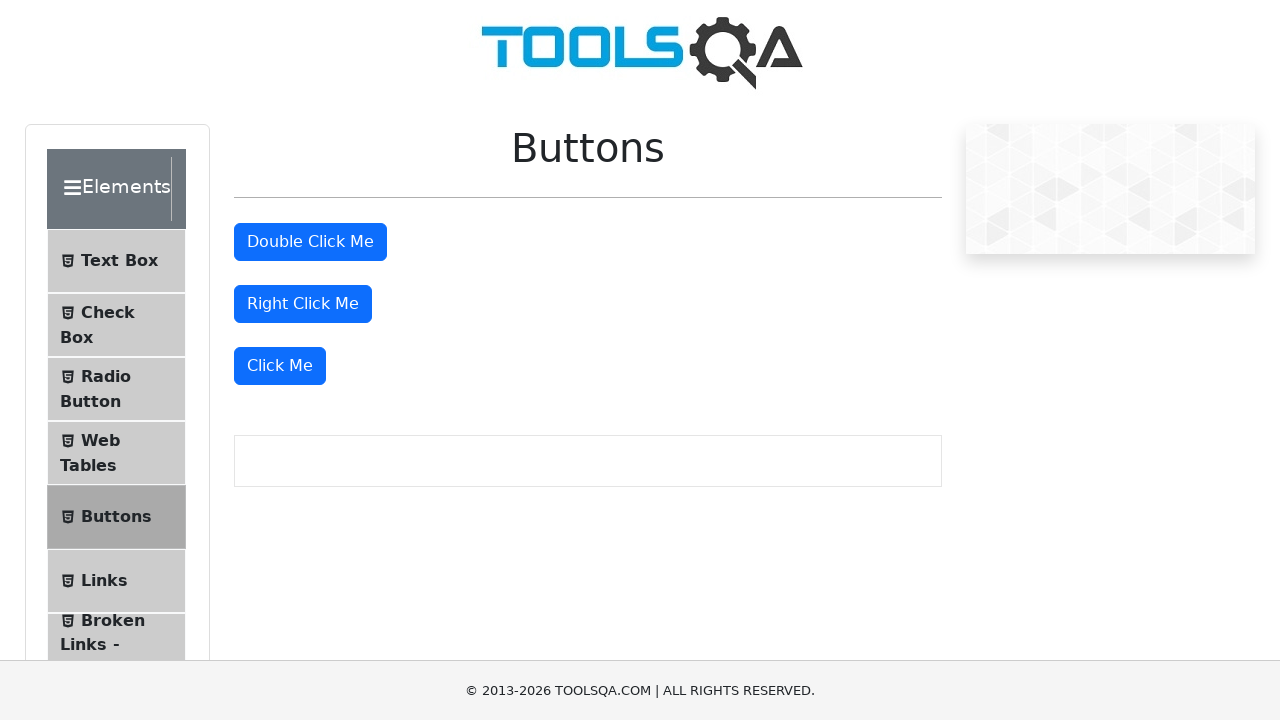

Verified first button has type attribute 'button'
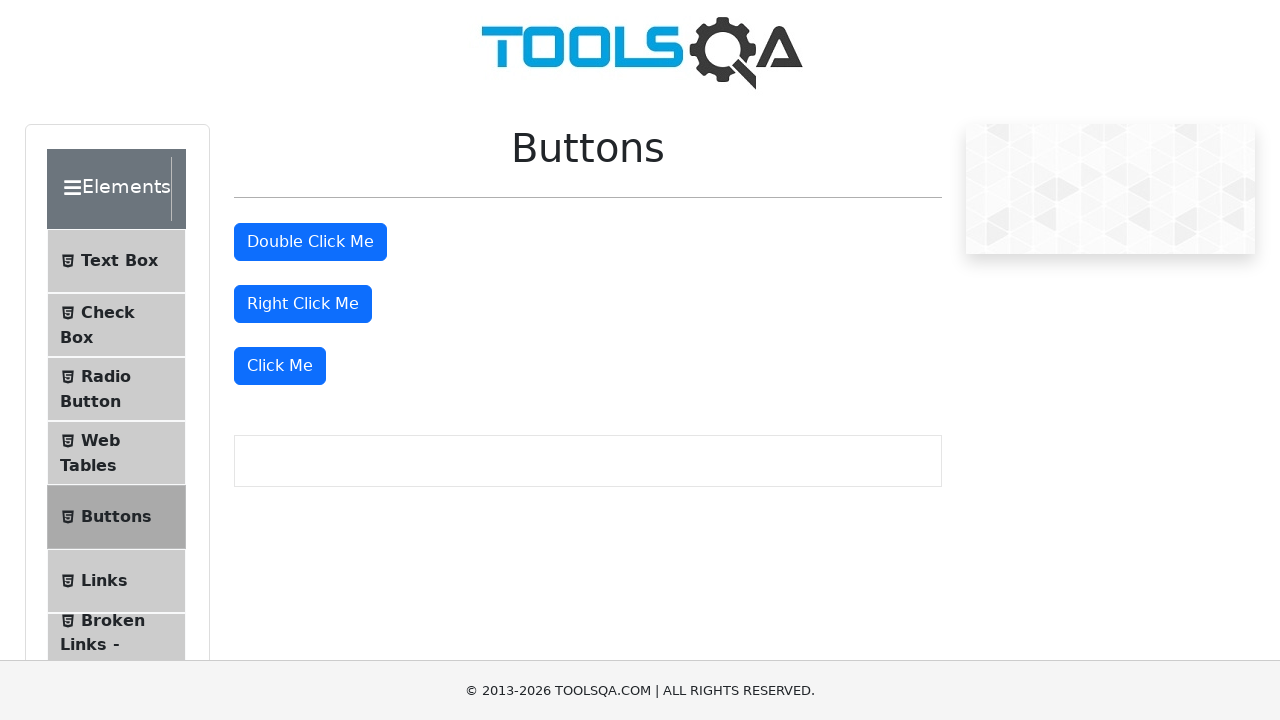

Verified second button (Right Click Me) is visible
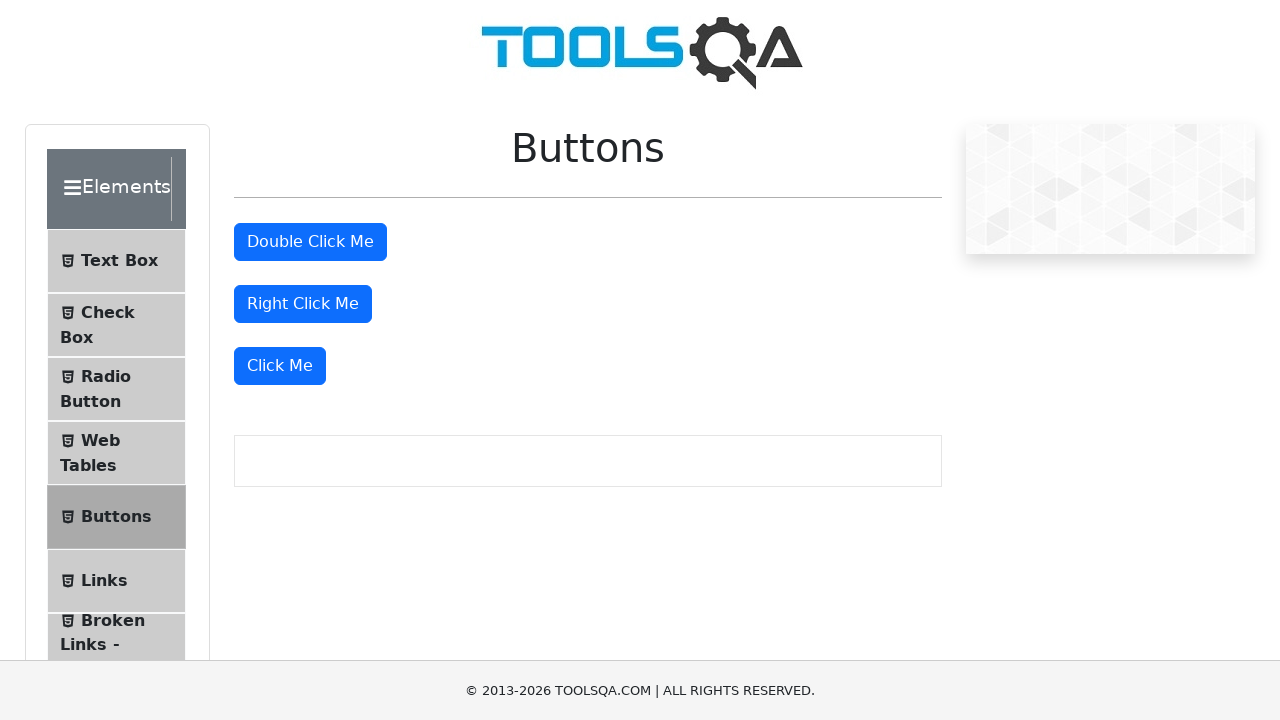

Verified second button has text 'Right Click Me'
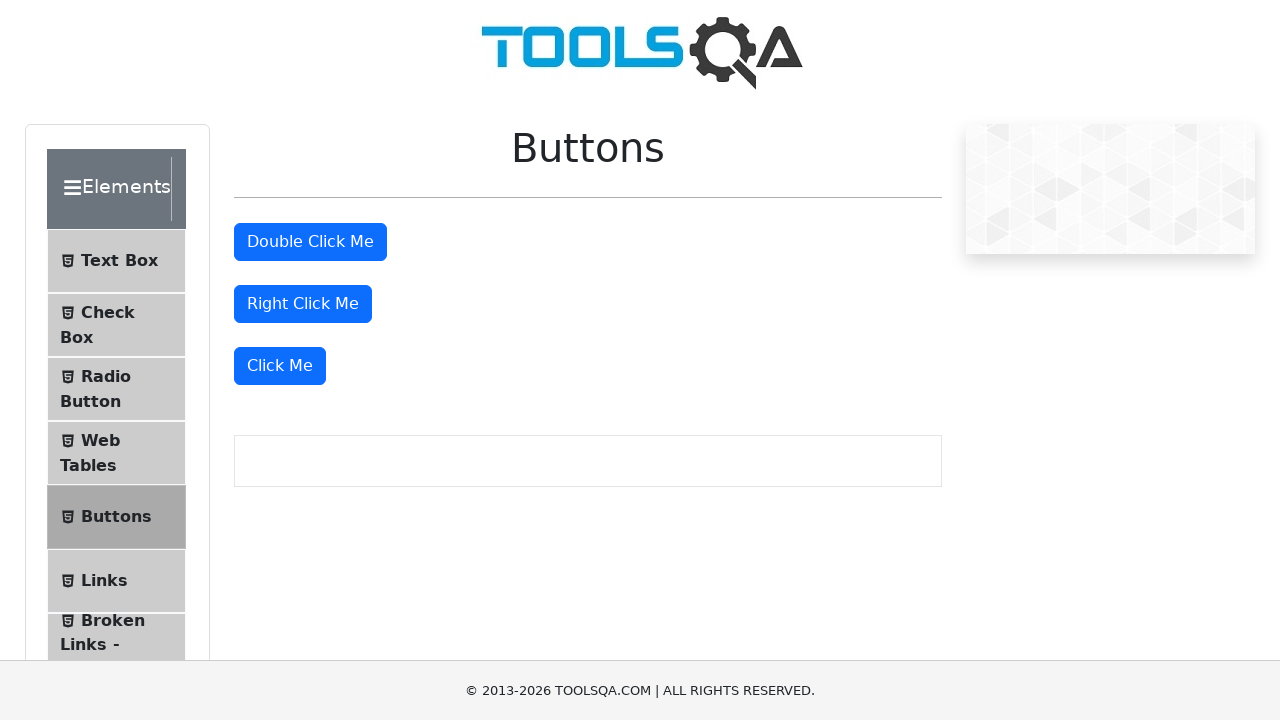

Verified second button has type attribute 'button'
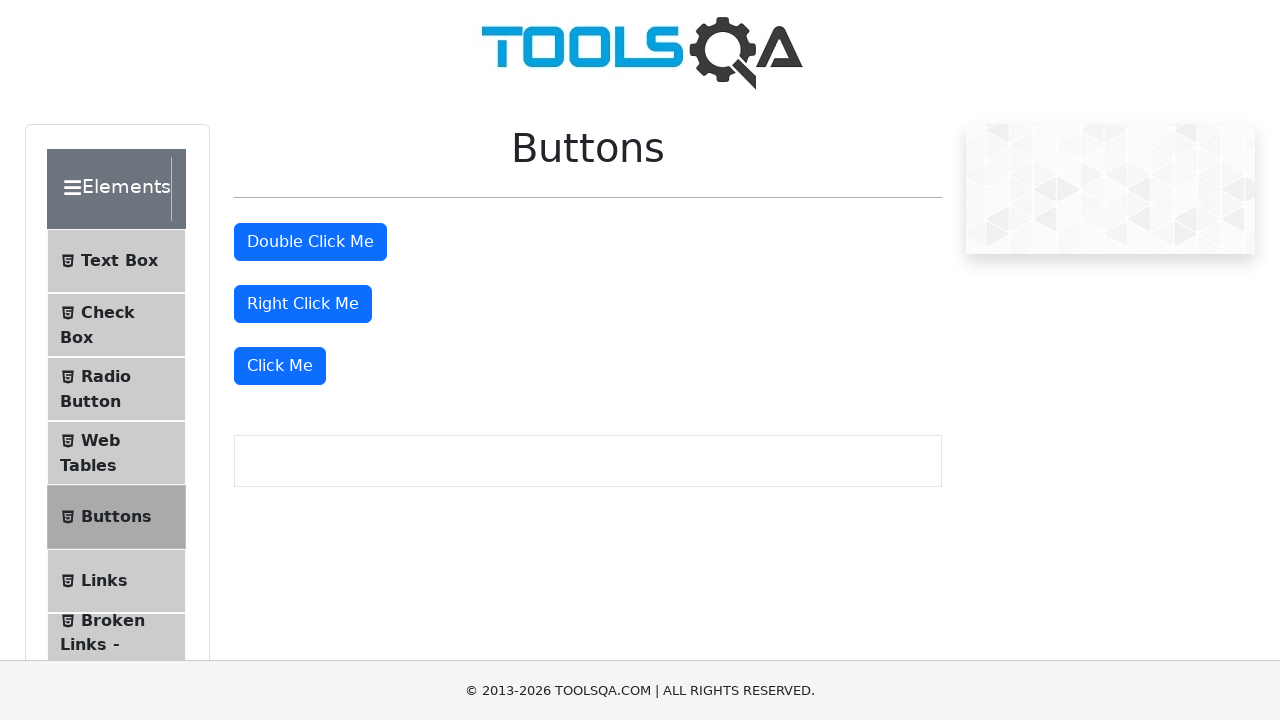

Verified third button (Click Me) is visible
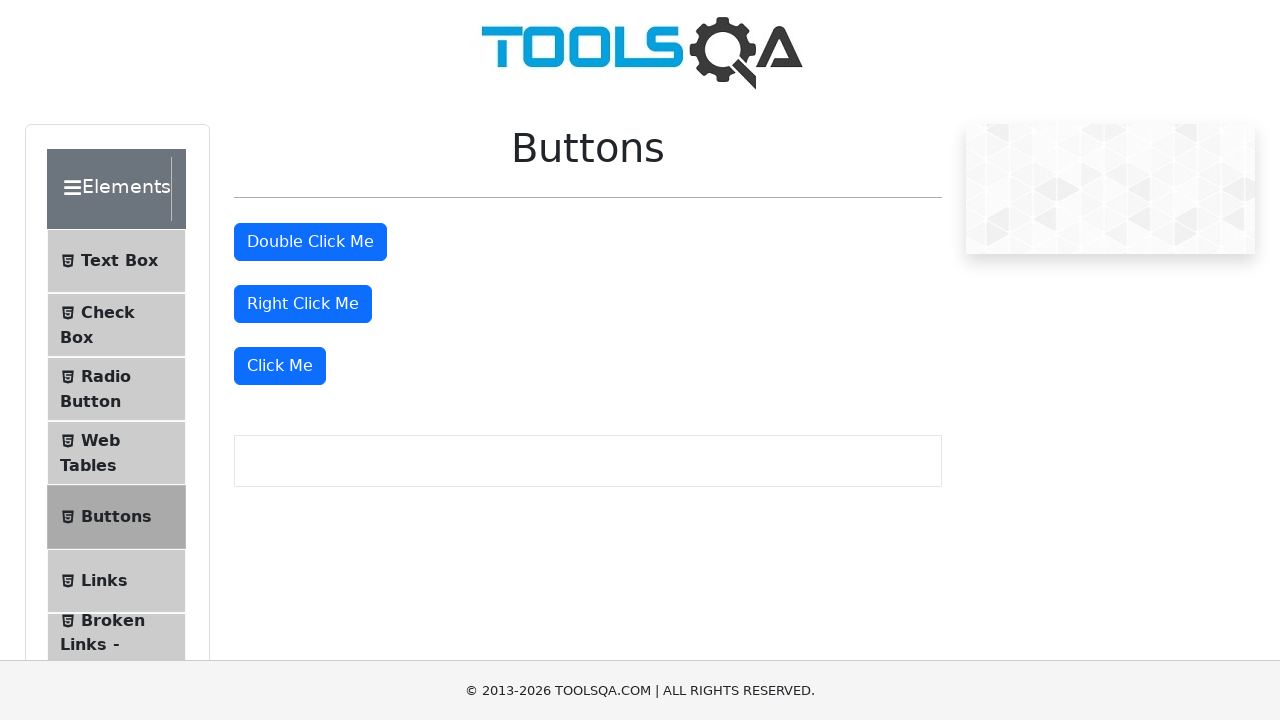

Verified third button has text 'Click Me'
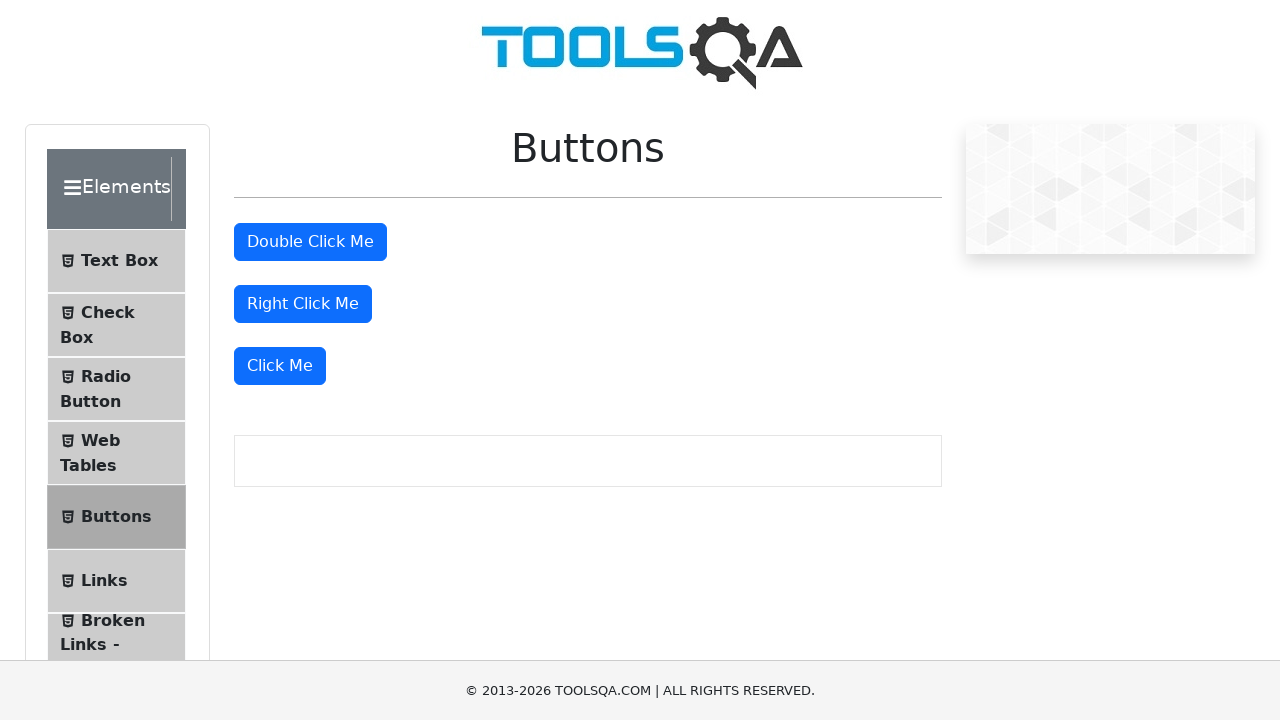

Verified third button has type attribute 'button'
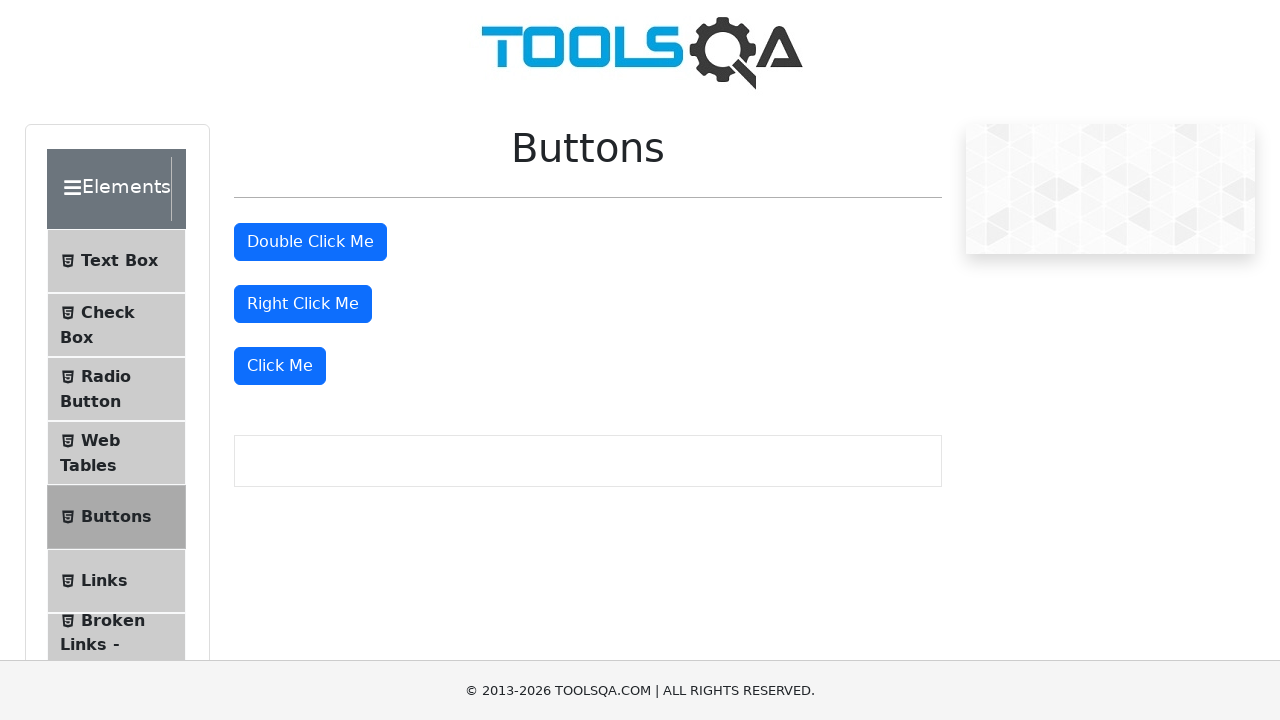

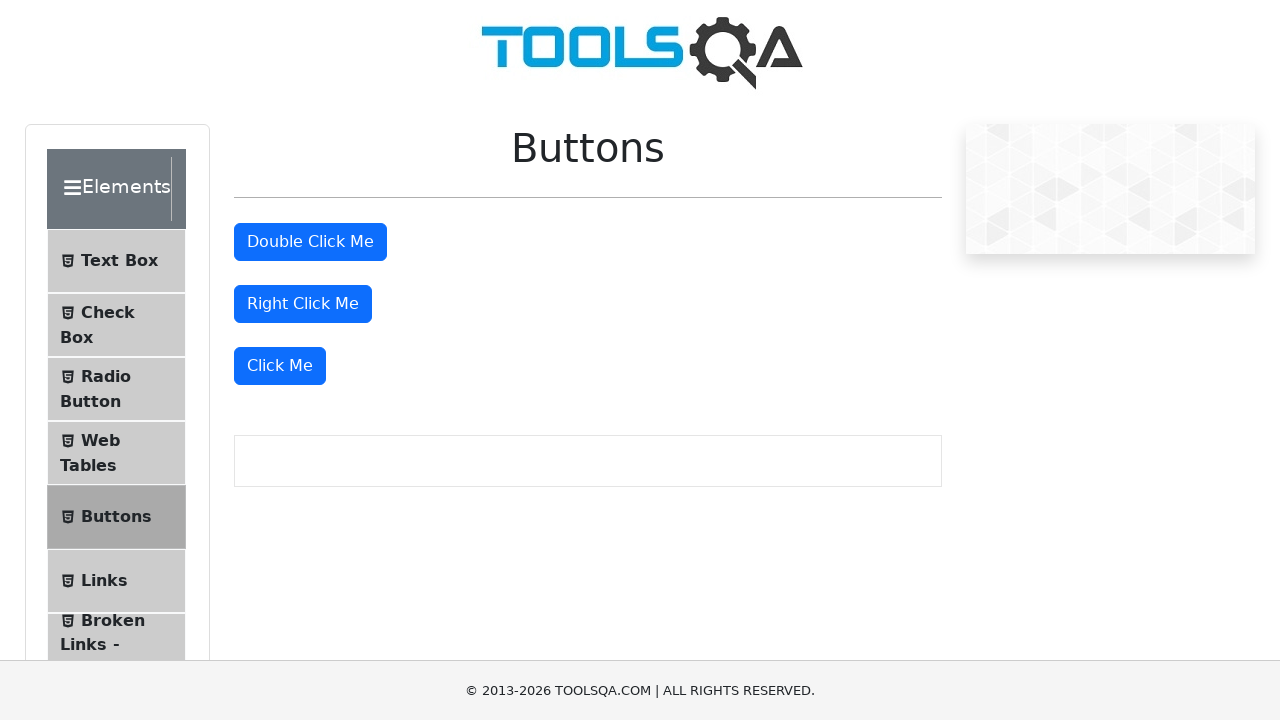